Loads a Selenium example page, maximizes the browser window, and captures the page title to verify the page loaded correctly.

Starting URL: http://crossbrowsertesting.github.io/selenium_example_page.html

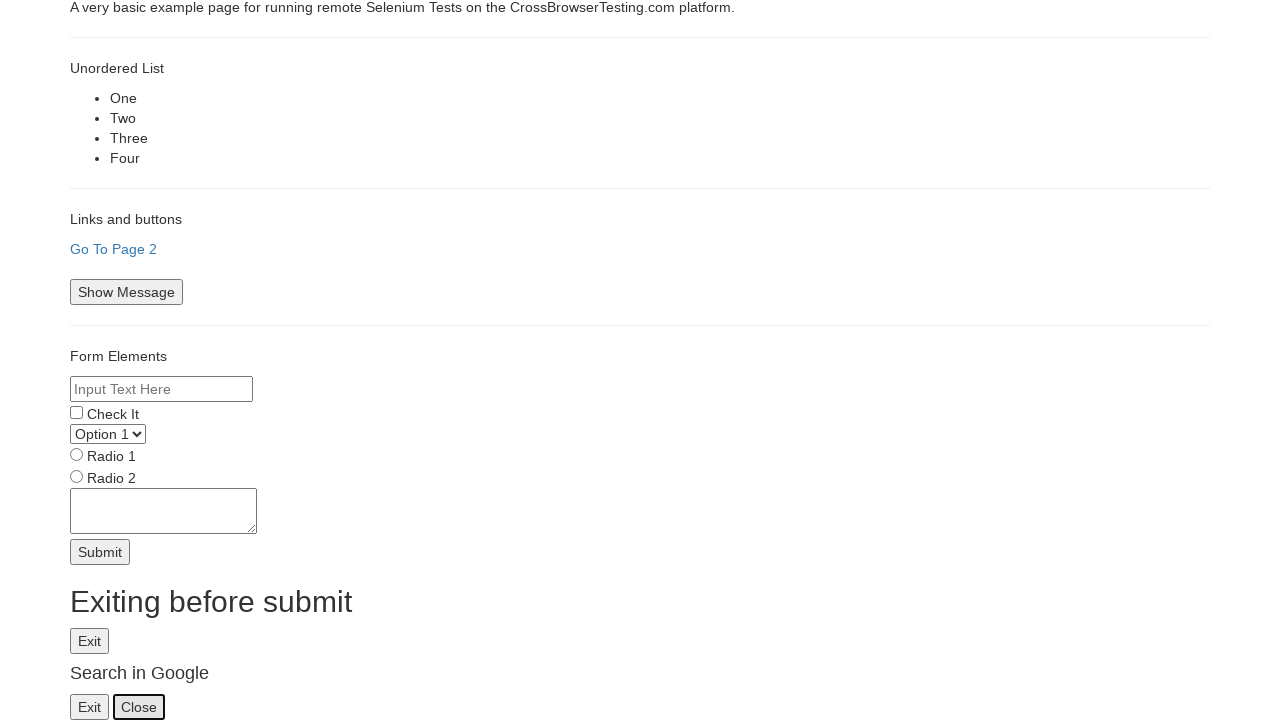

Set viewport size to 1920x1080
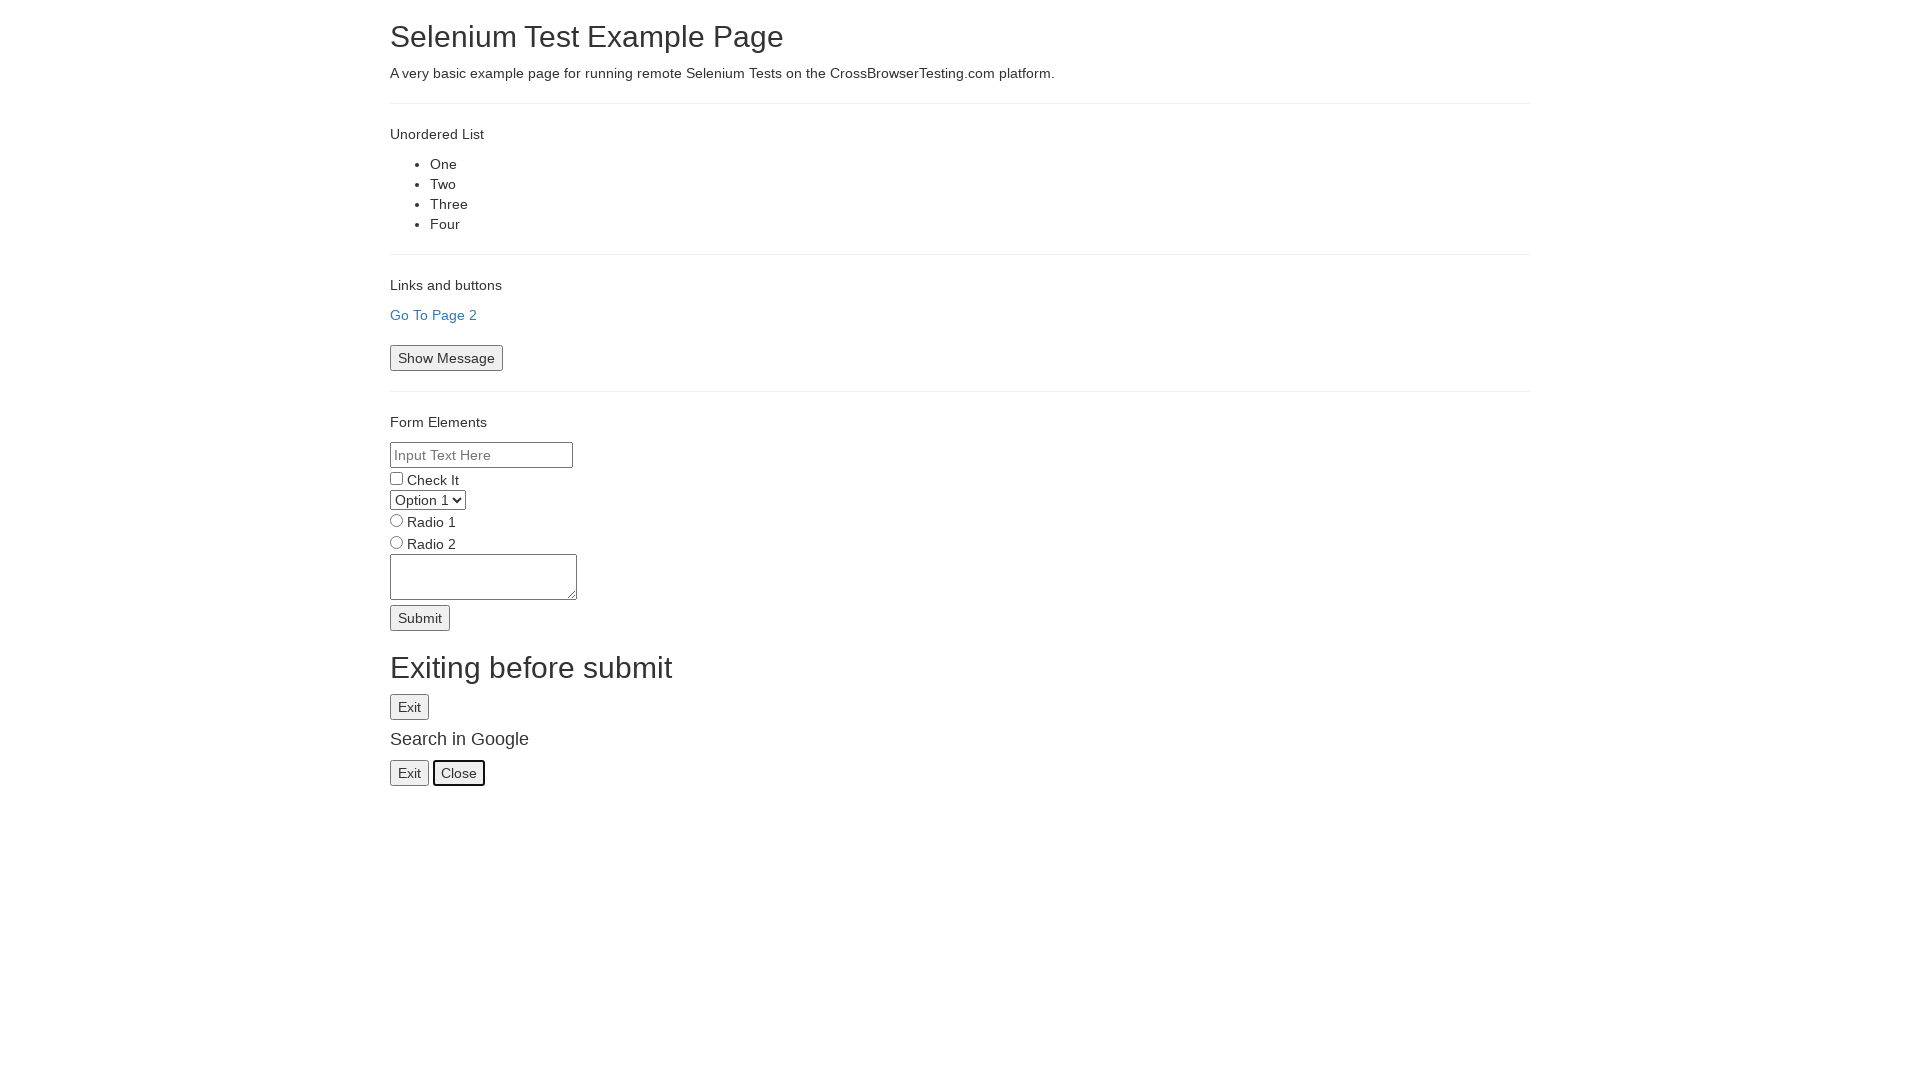

Captured page title: Selenium Test Example Page
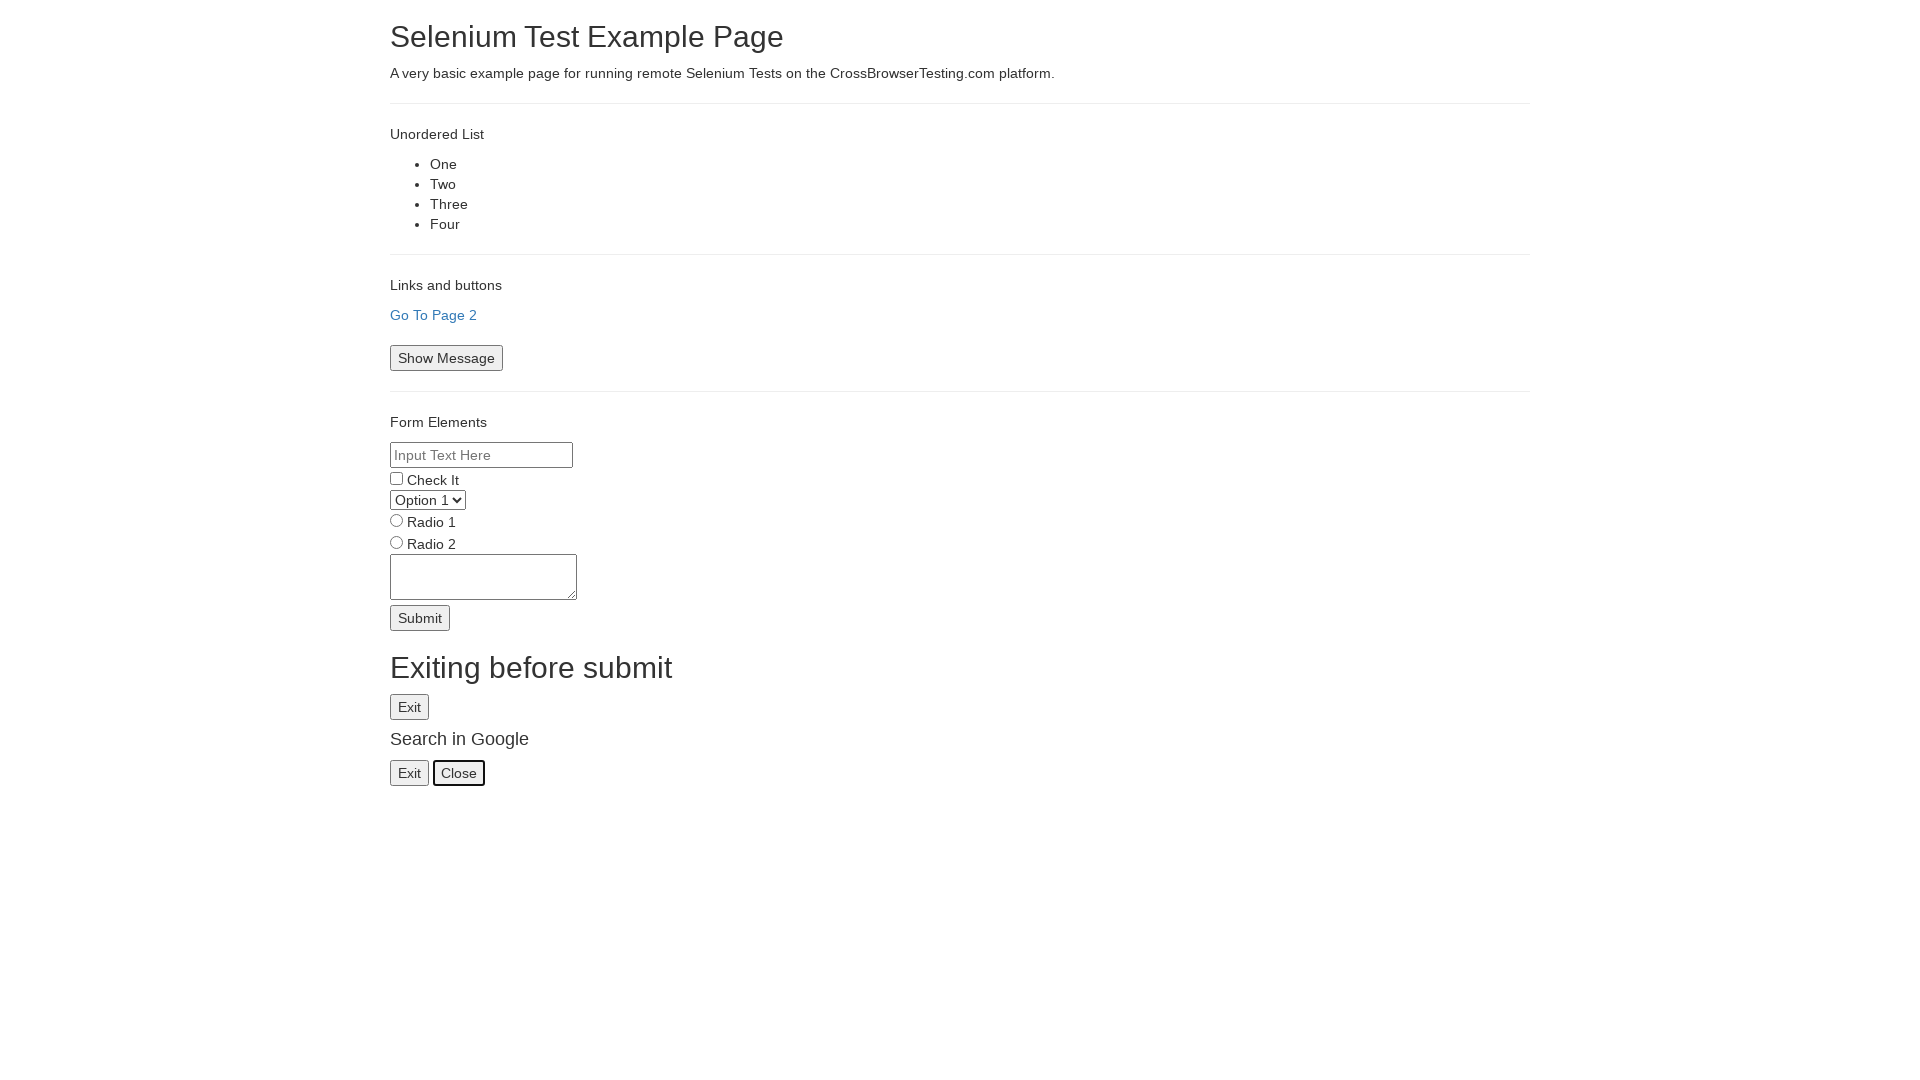

Waited for page to reach domcontentloaded state
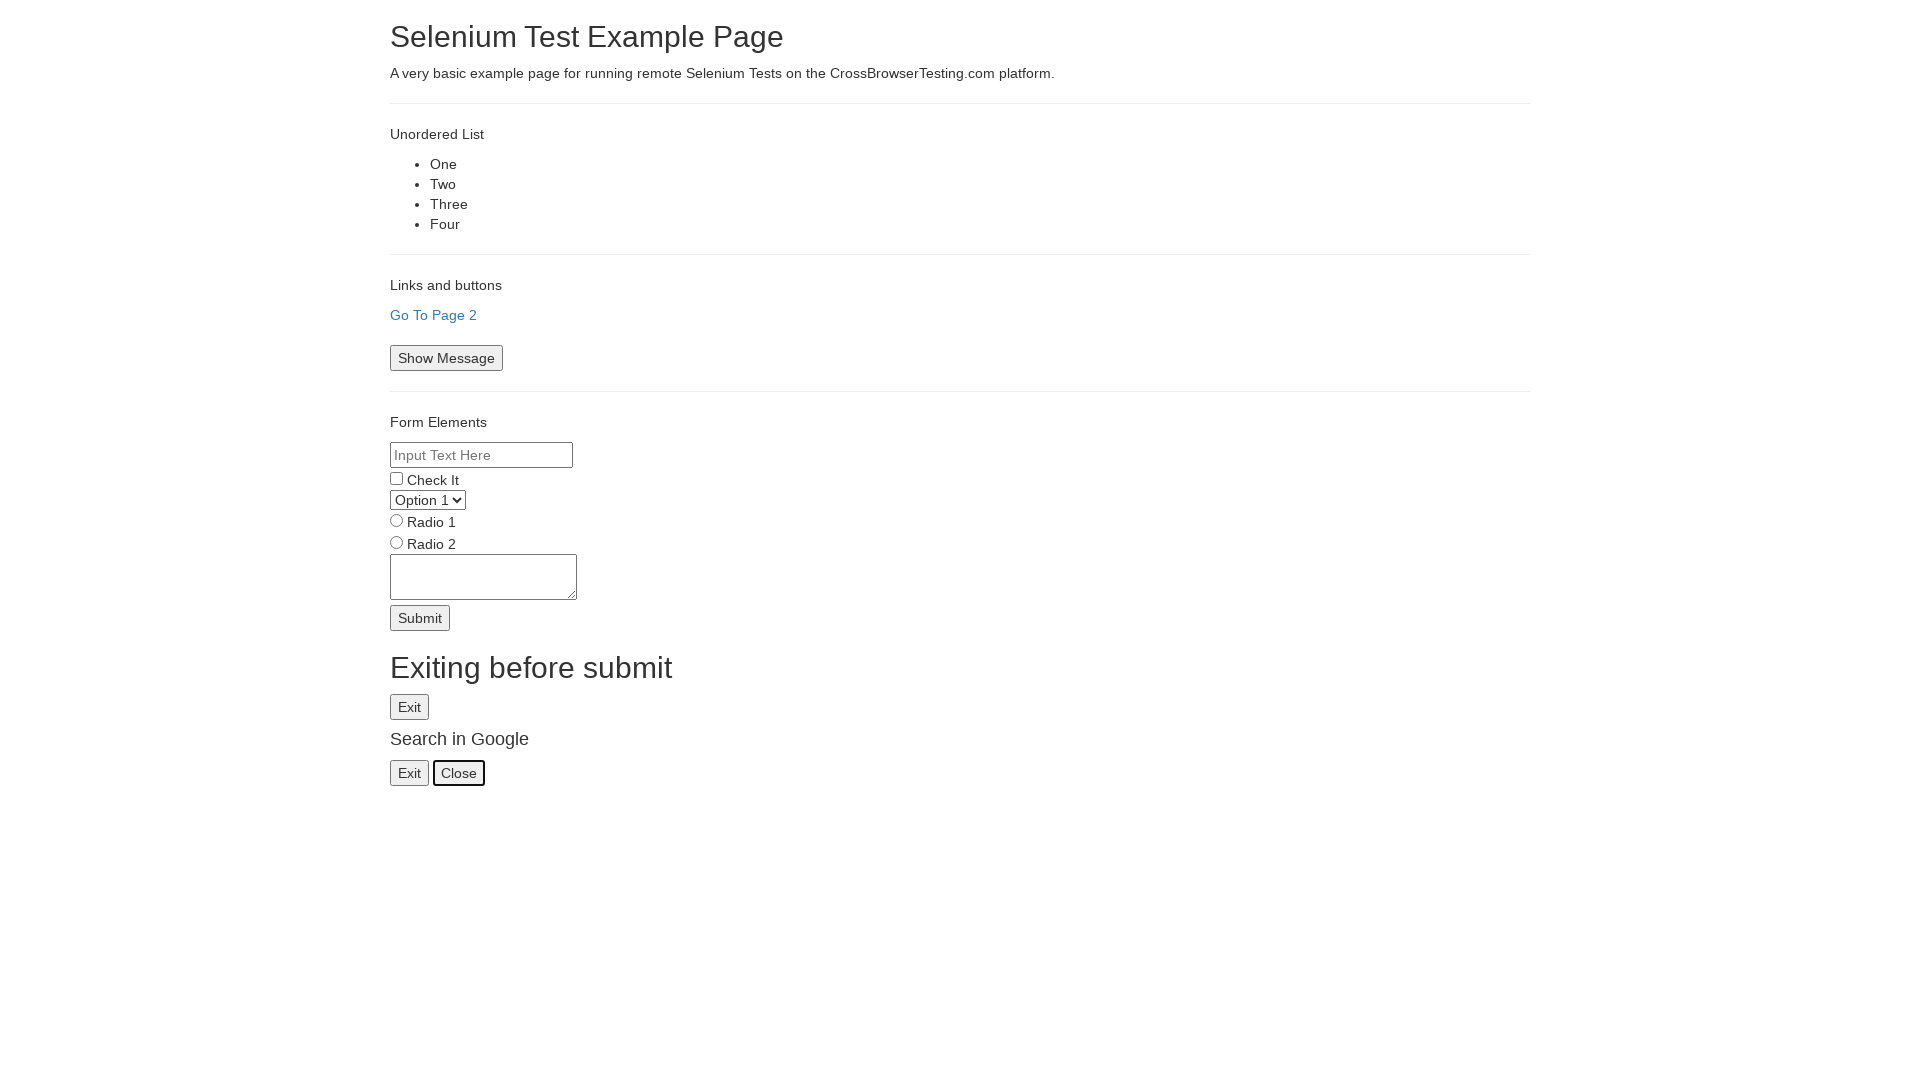

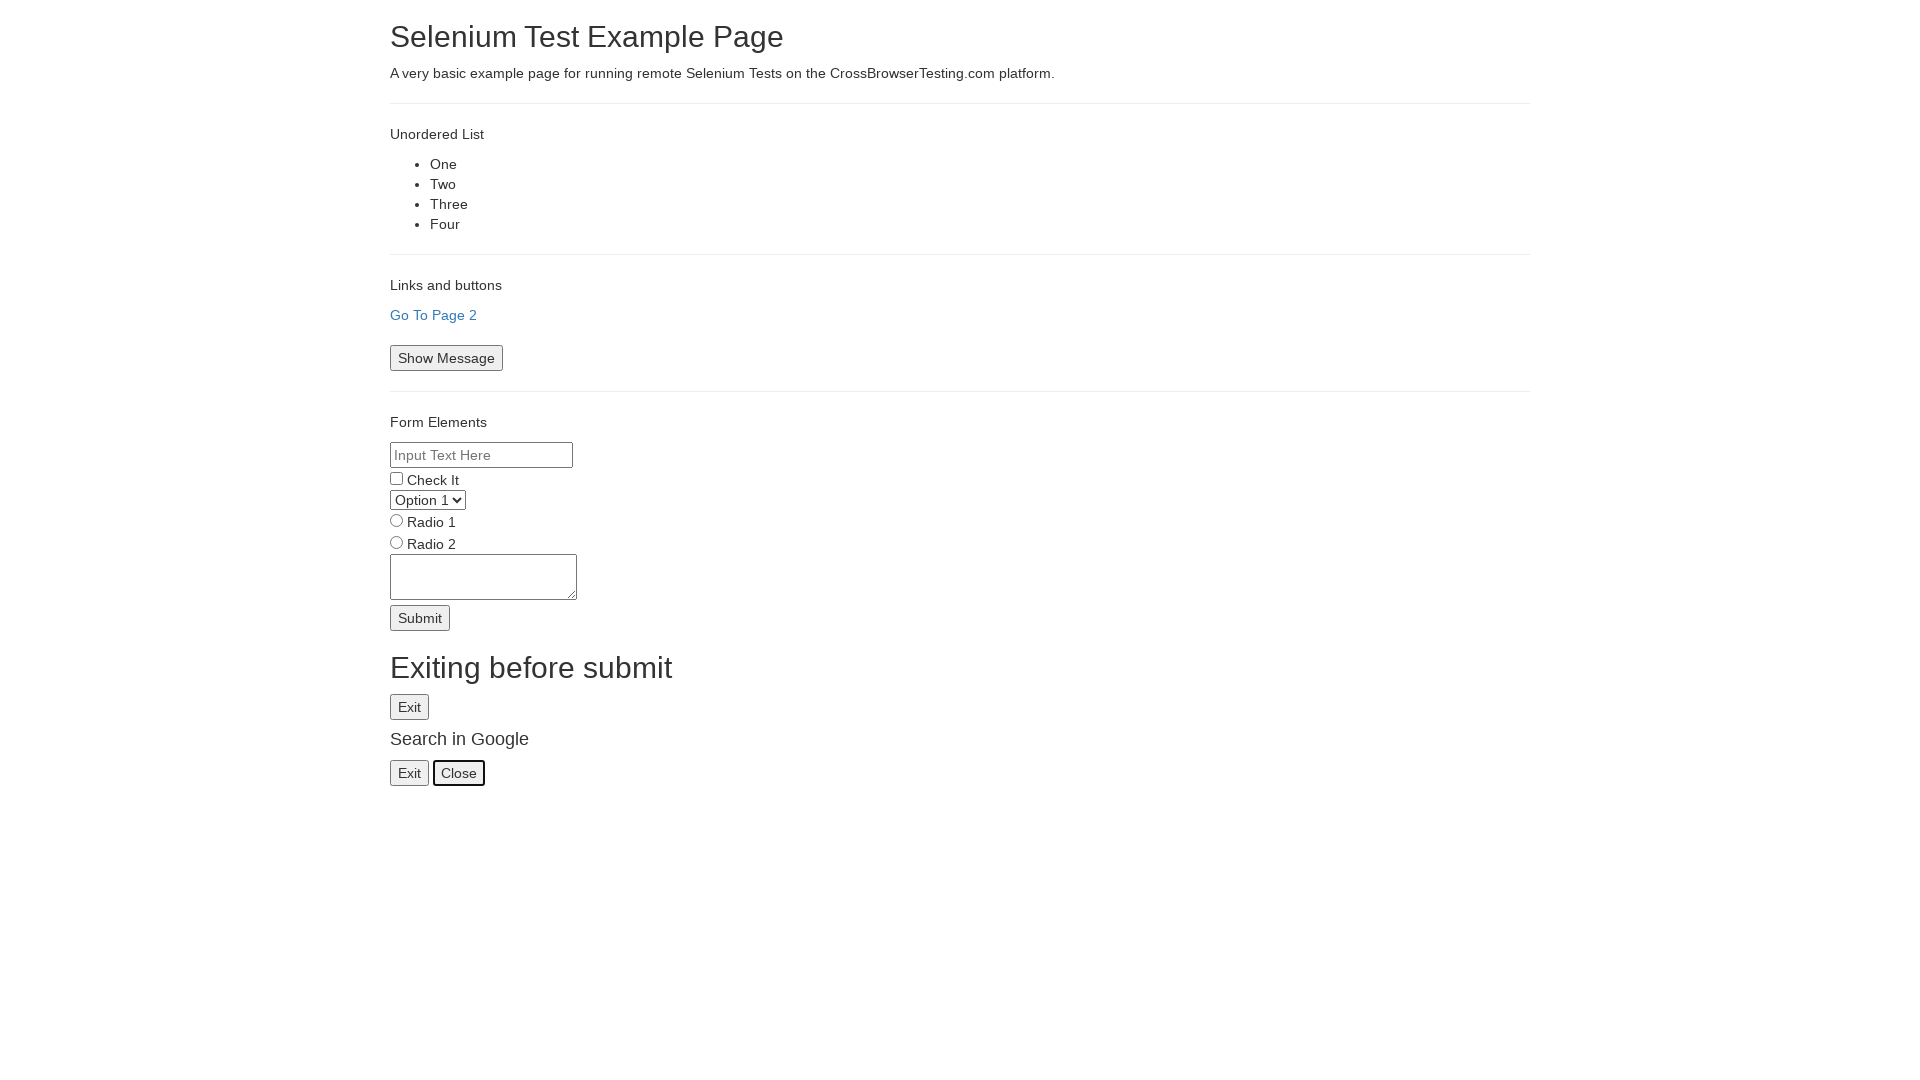